Tests registration form validation by entering mismatched confirm email and verifying the error message

Starting URL: https://alada.vn/tai-khoan/dang-ky.html

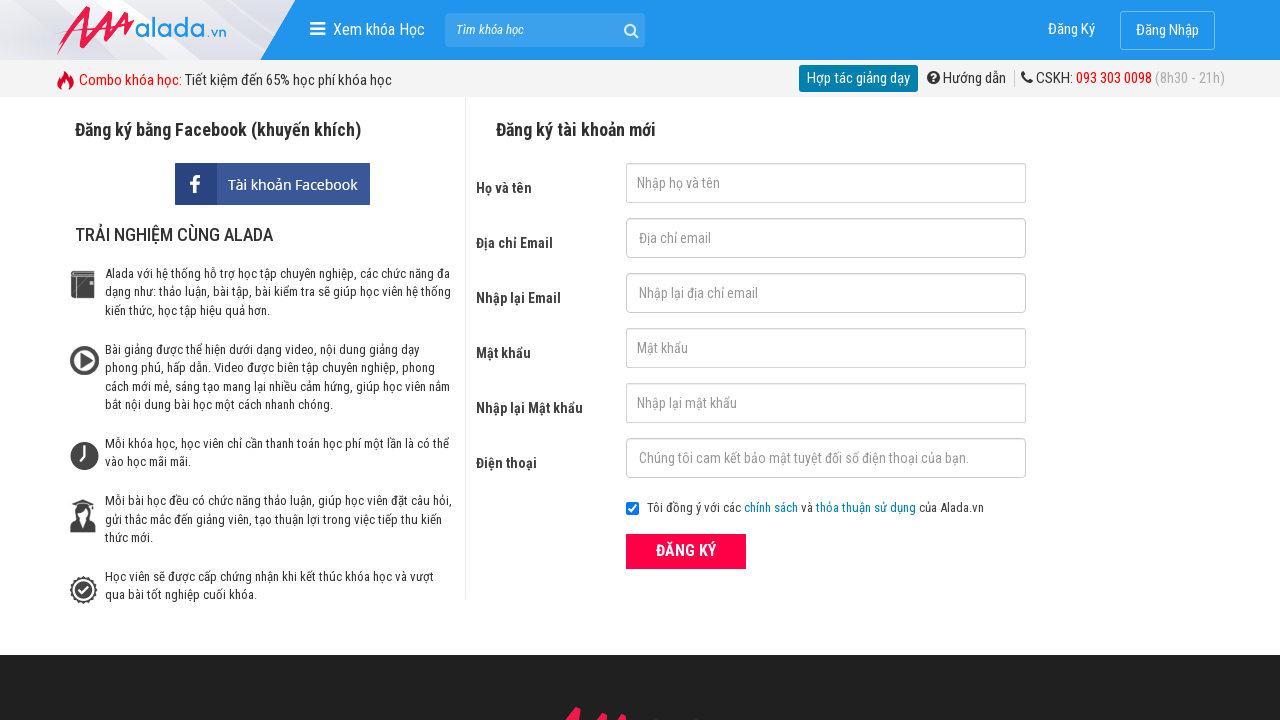

Filled first name field with 'Dat Nguyen' on #txtFirstname
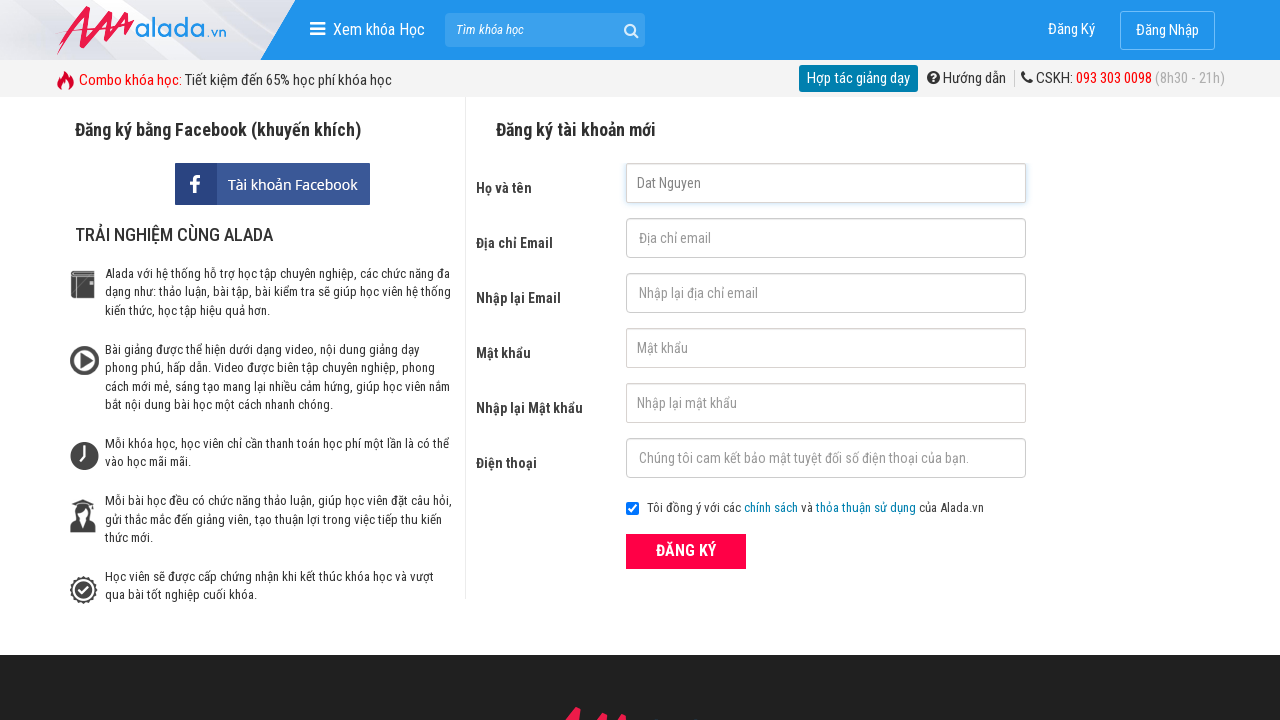

Filled email field with 'DatNguyen@gmail.com' on #txtEmail
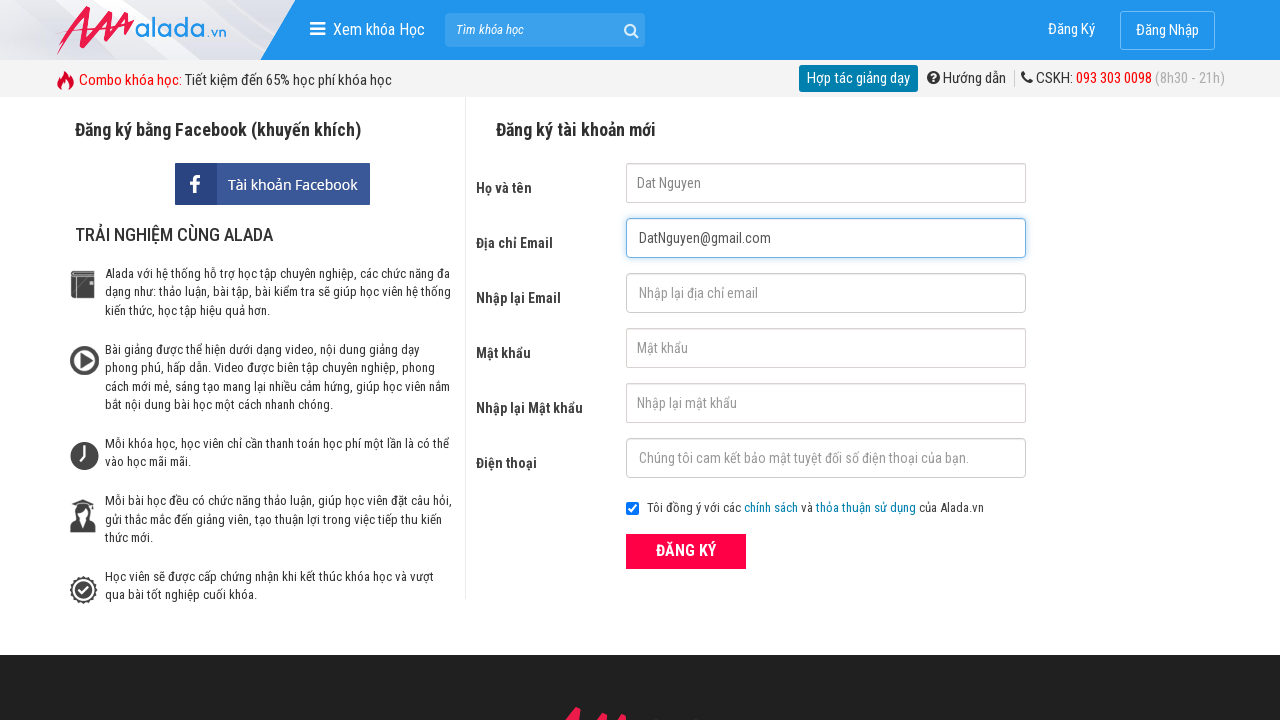

Filled confirm email field with mismatched email 'Dat Nguyen@gmail' on #txtCEmail
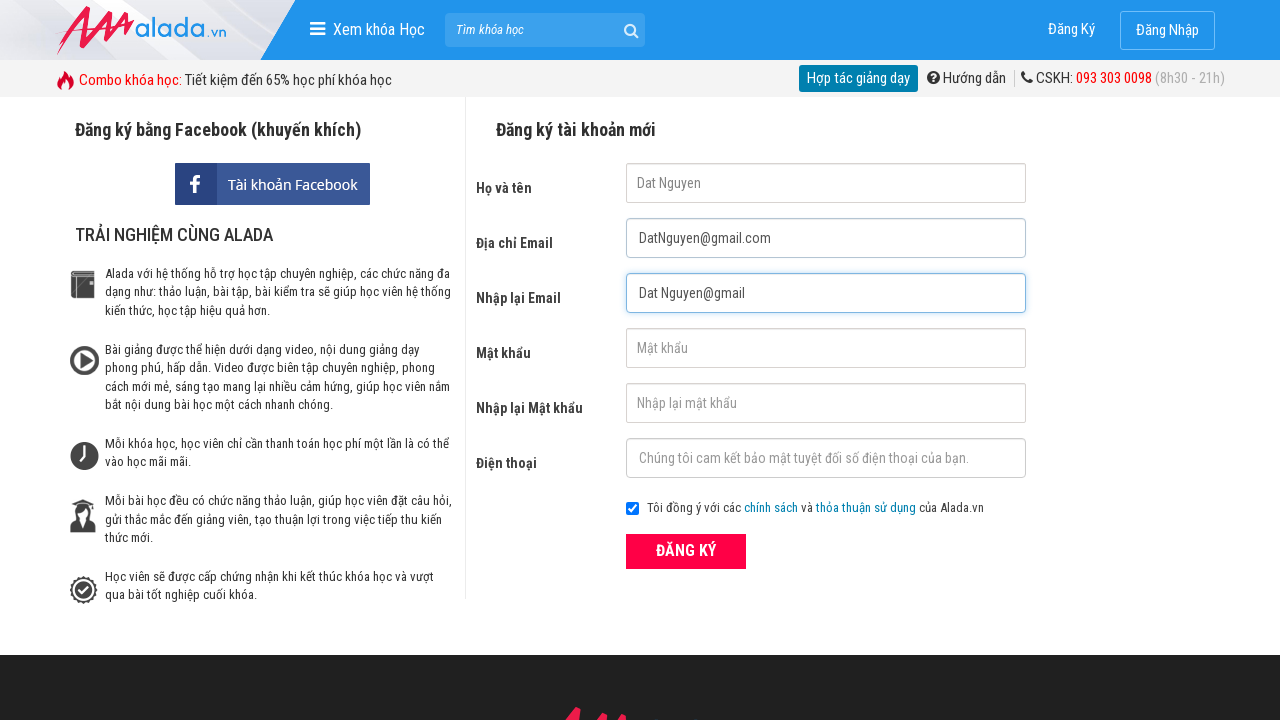

Filled password field with '1234a' on #txtPassword
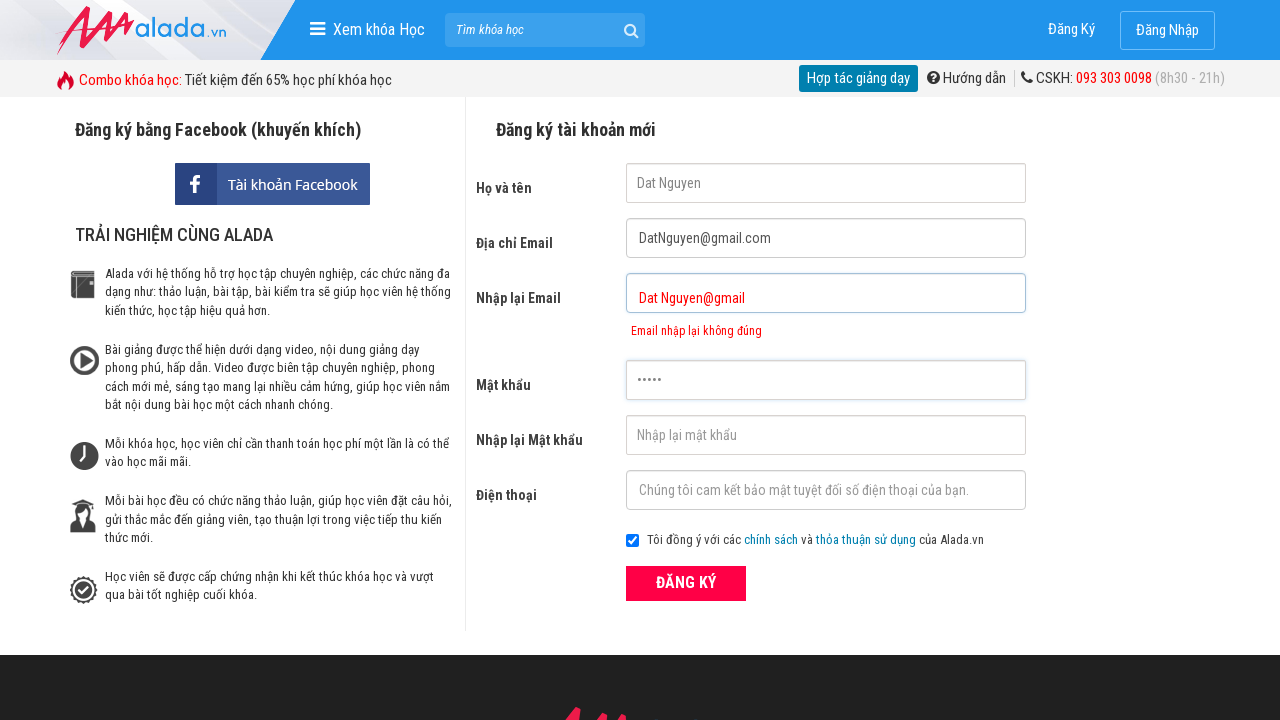

Filled confirm password field with '11112' on #txtCPassword
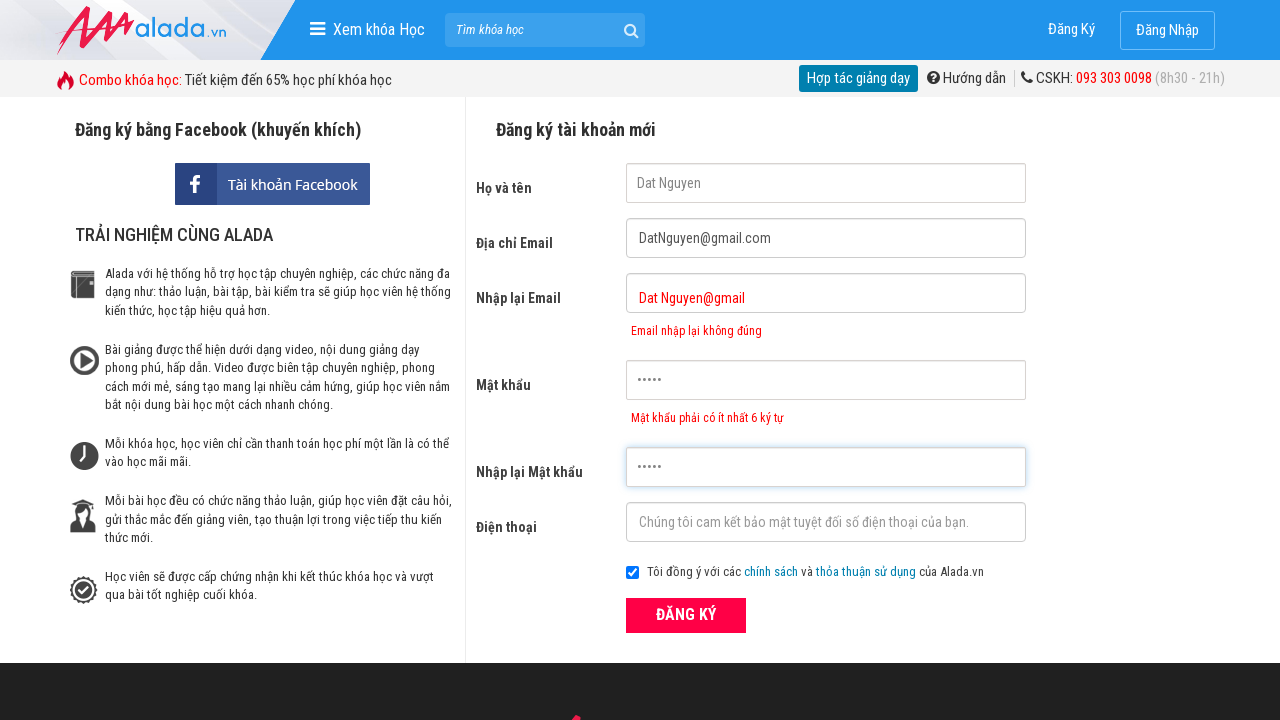

Filled phone field with '000000000' on #txtPhone
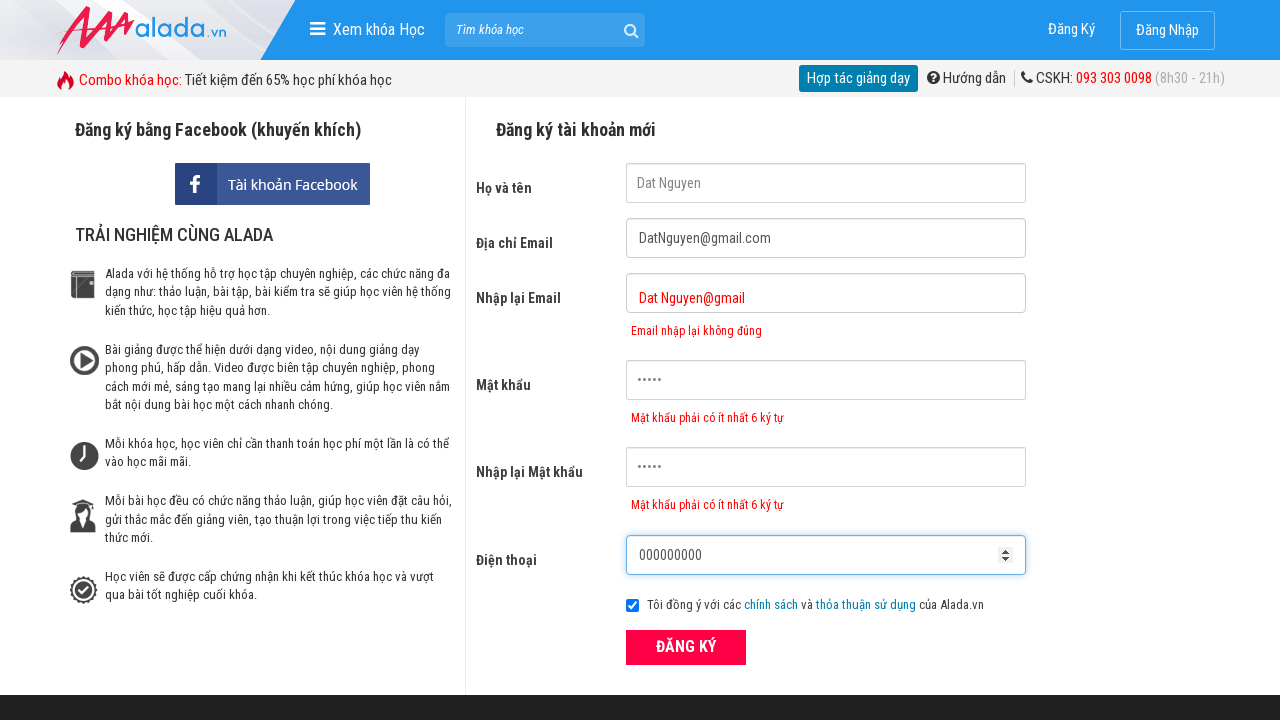

Confirm email error message appeared, validating mismatched confirm email detection
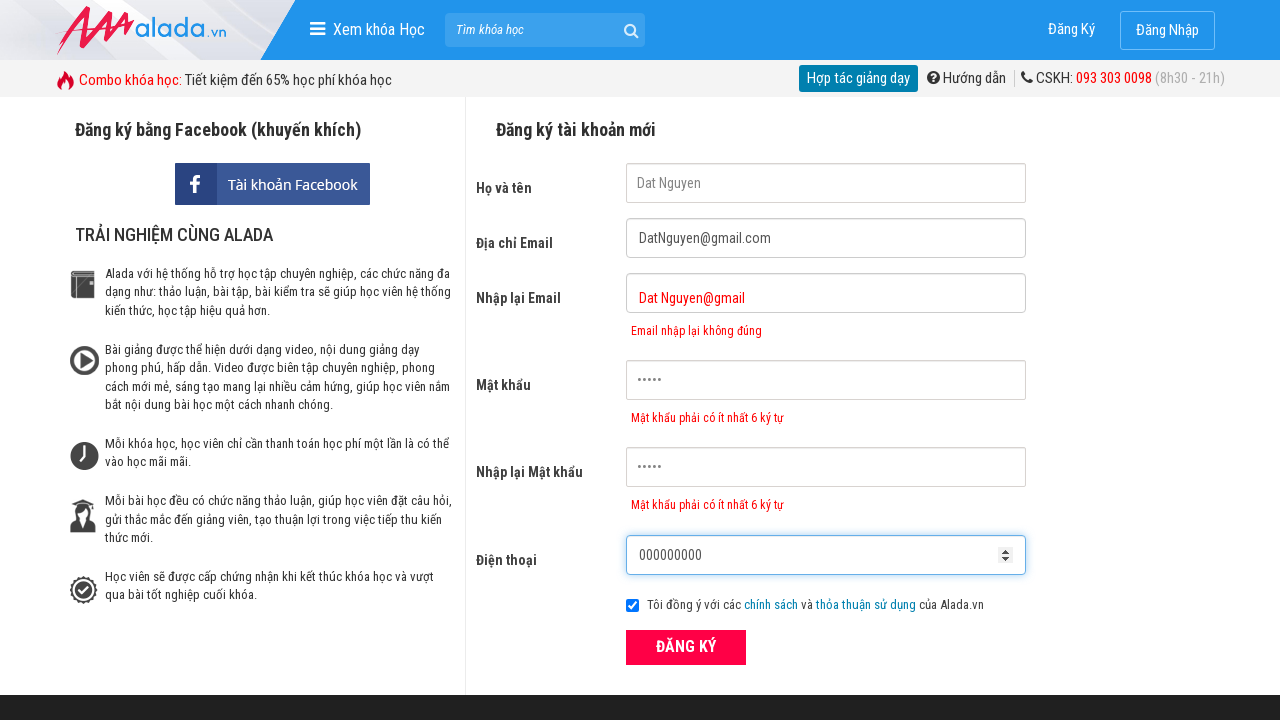

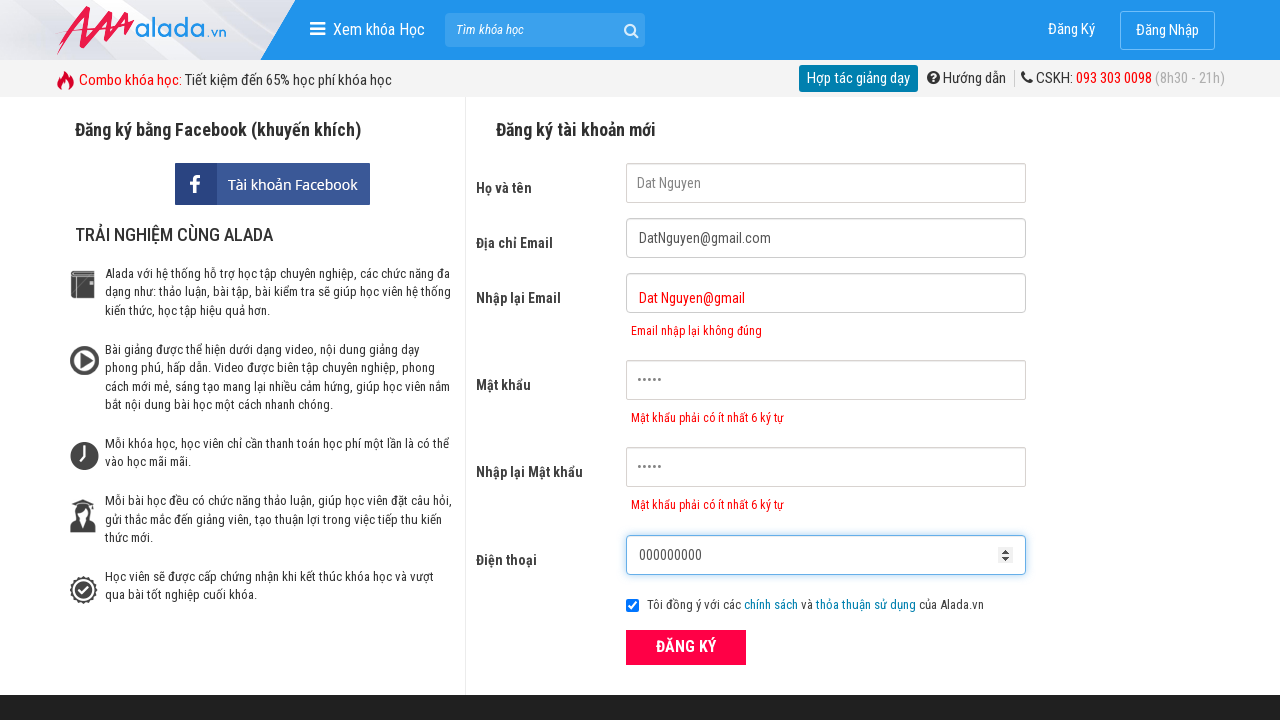